Tests cookie management by reading cookies from a page, clearing them, verifying they are cleared, and then clicking a refresh button to regenerate cookies.

Starting URL: https://bonigarcia.dev/selenium-webdriver-java/cookies.html

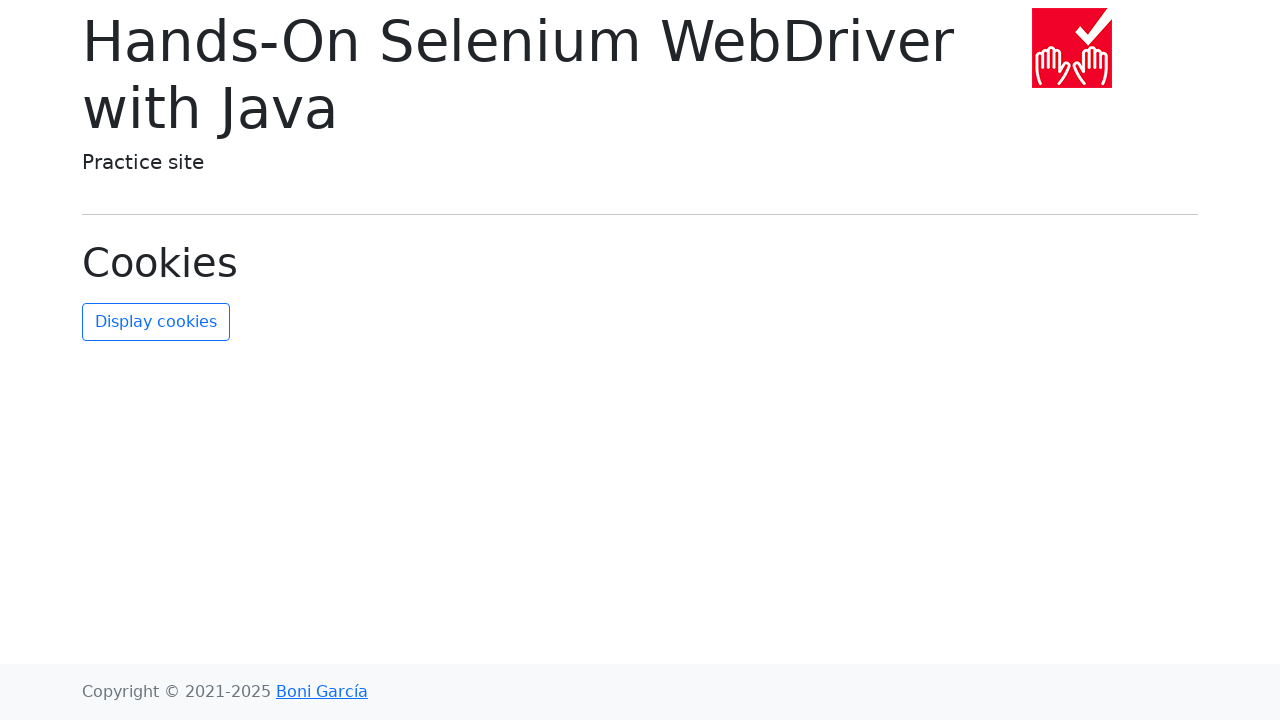

Waited for page to load and network idle state
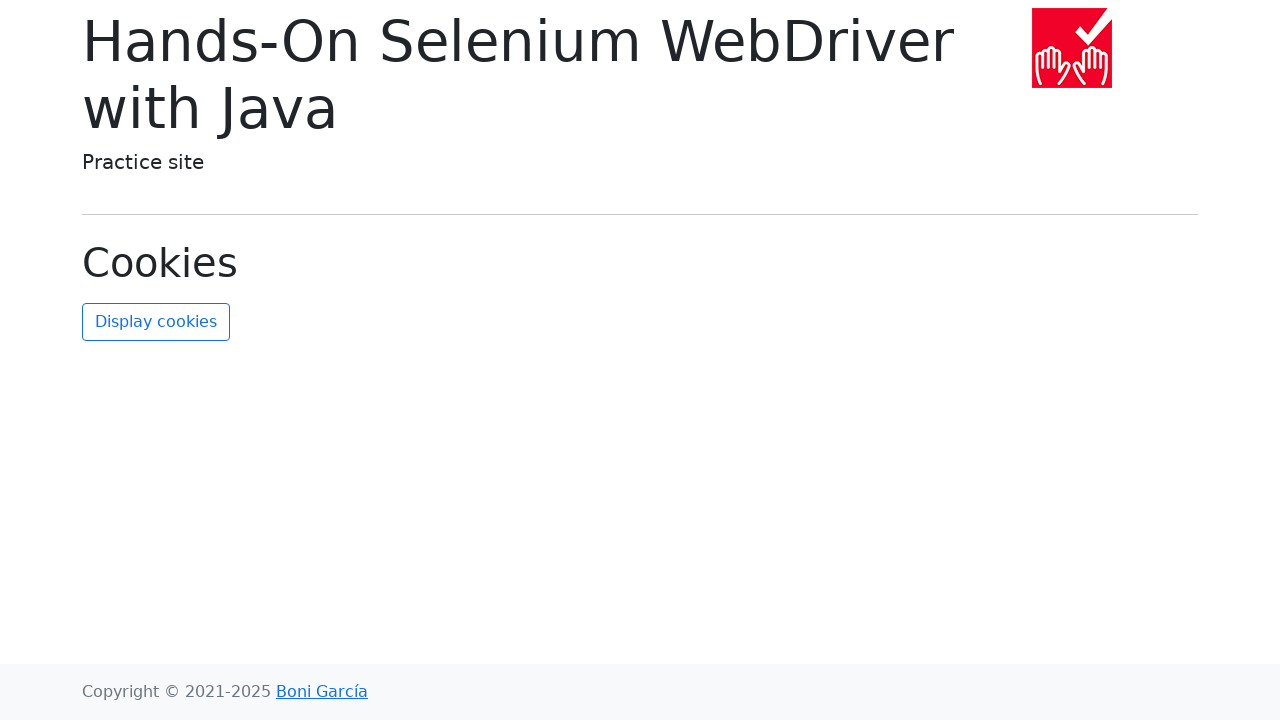

Retrieved cookies from context
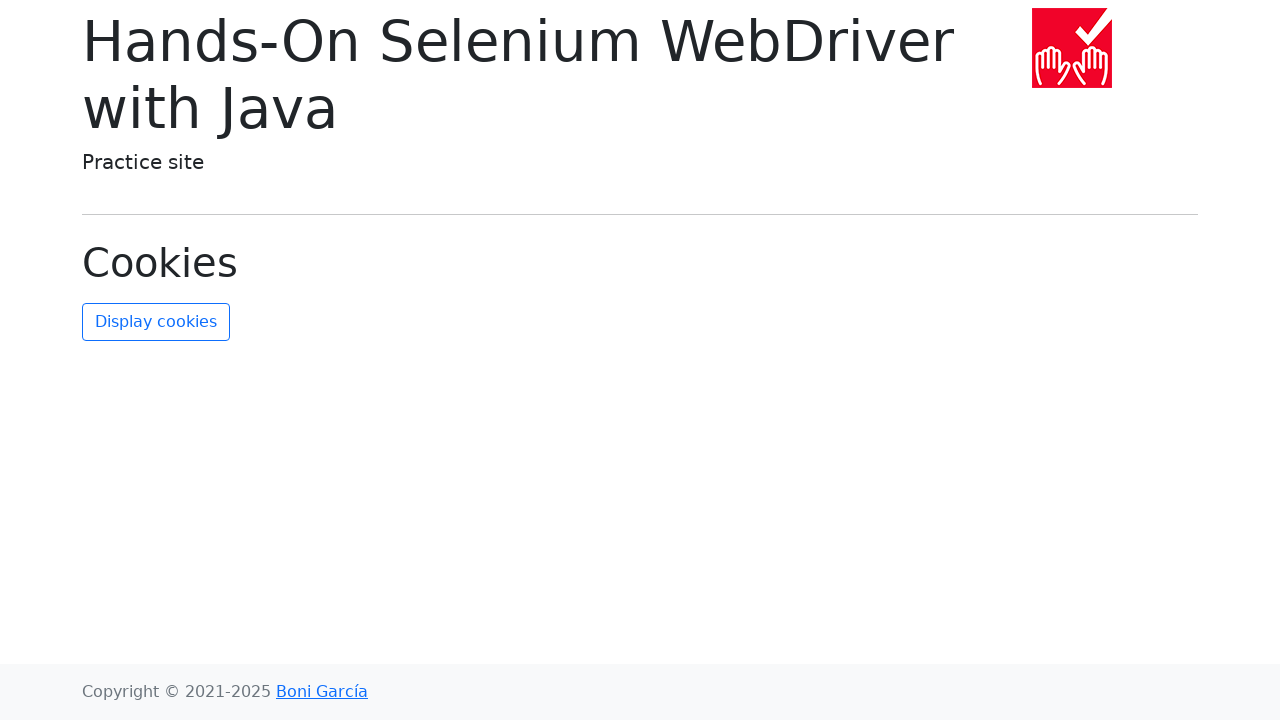

Stored 2 cookie names for verification: ['date', 'username']
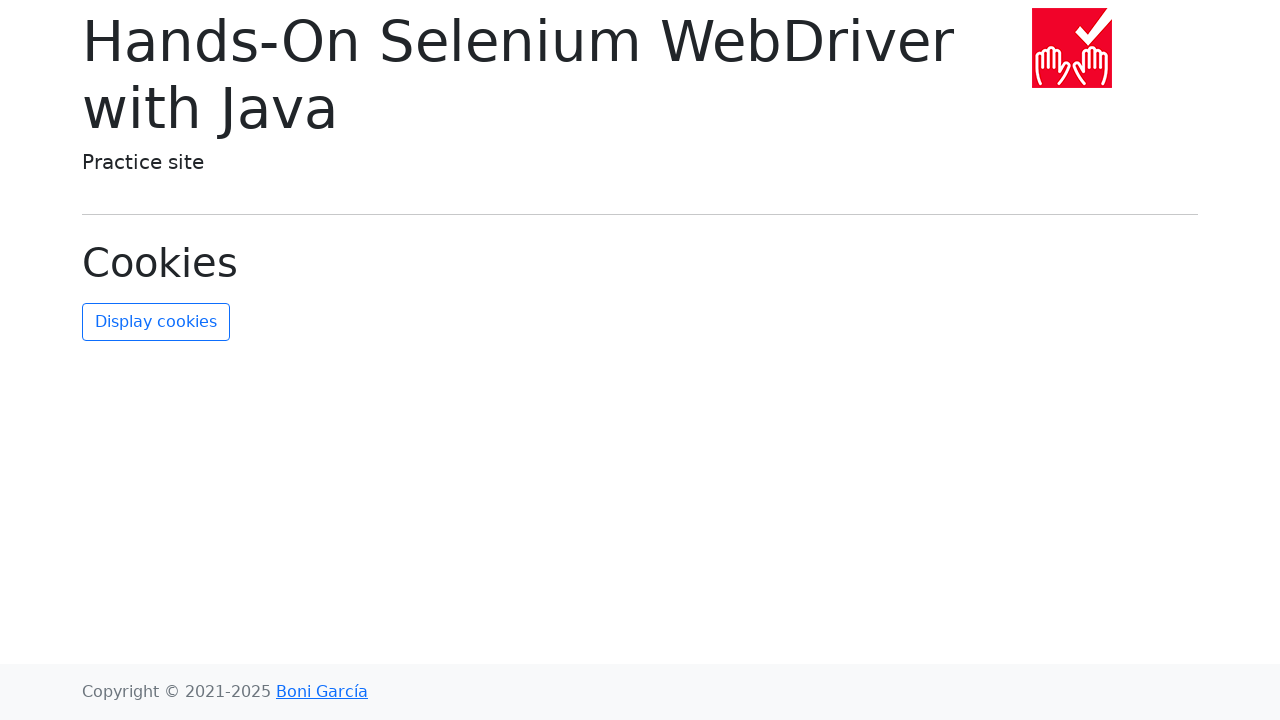

Cleared all cookies from context
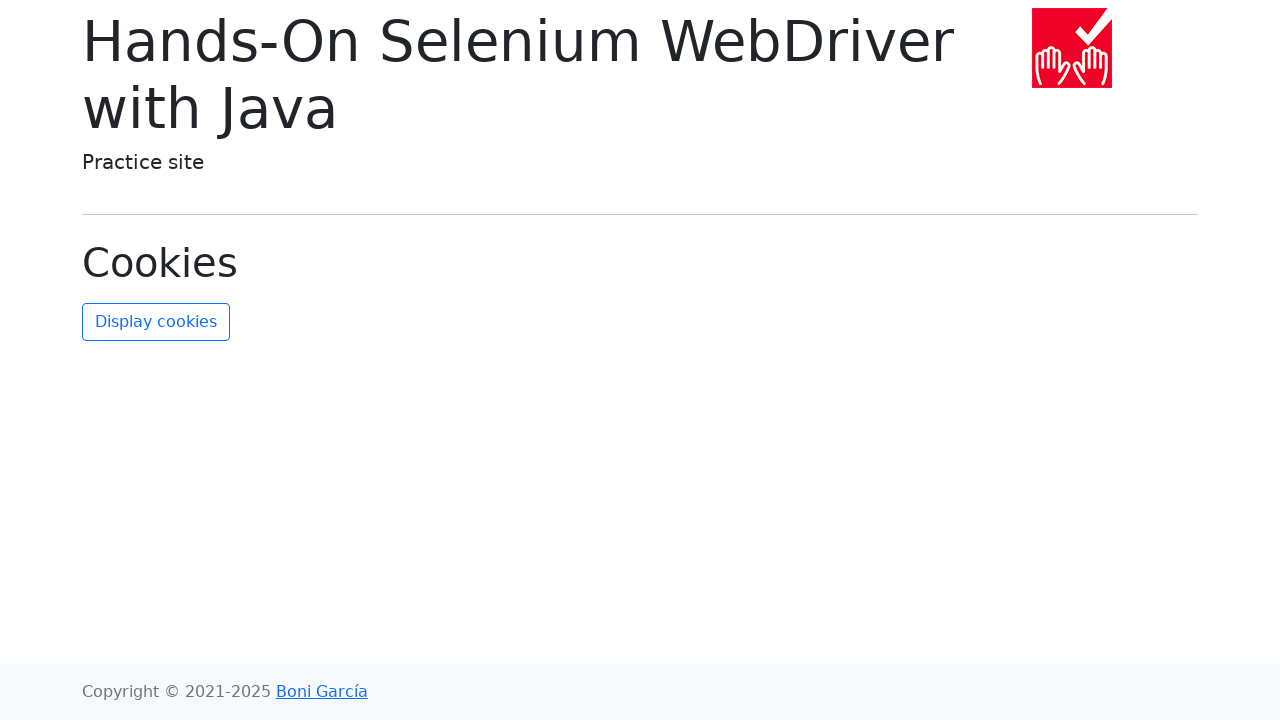

Retrieved cookies to verify they were cleared
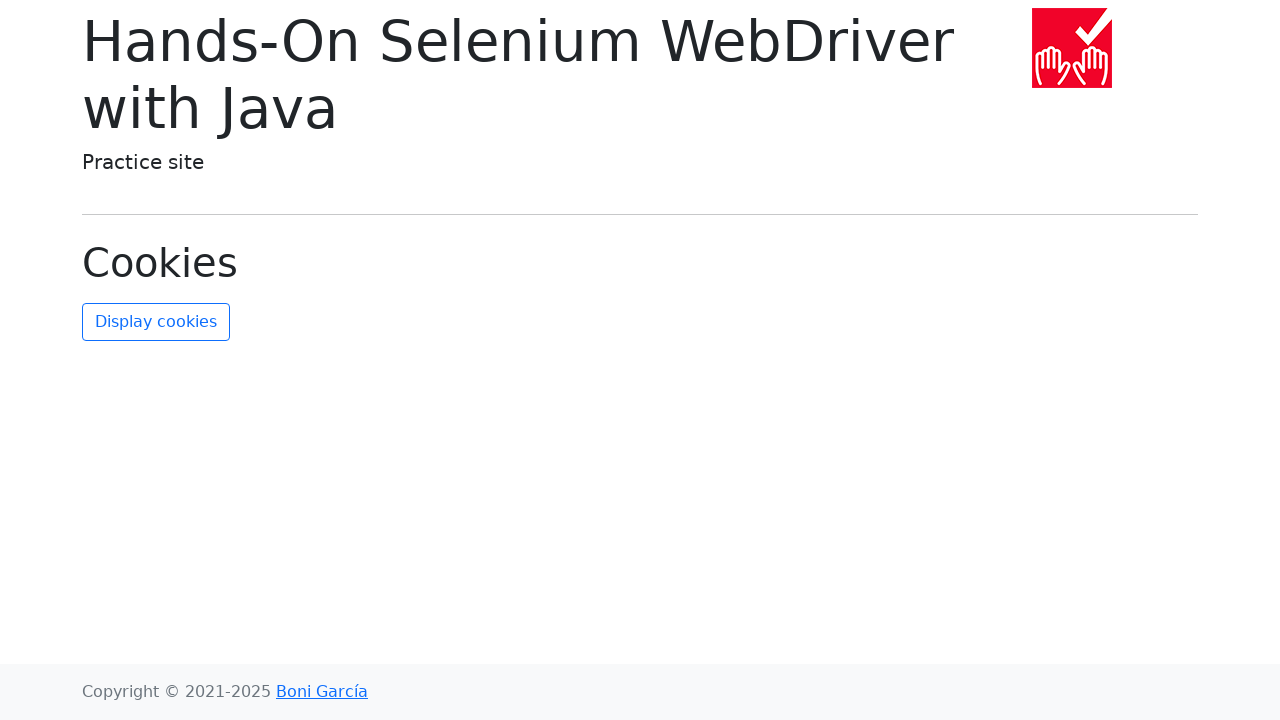

Verified that all cookies have been cleared
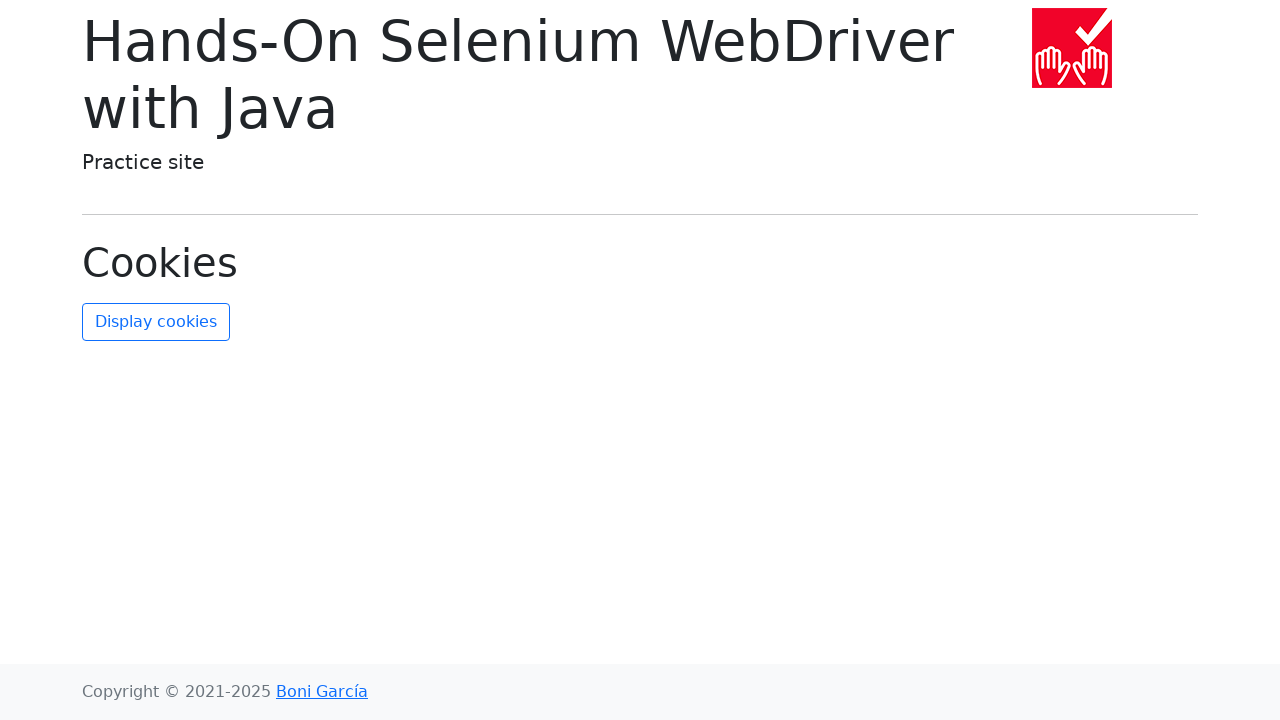

Clicked the refresh cookies button to regenerate cookies at (156, 322) on #refresh-cookies
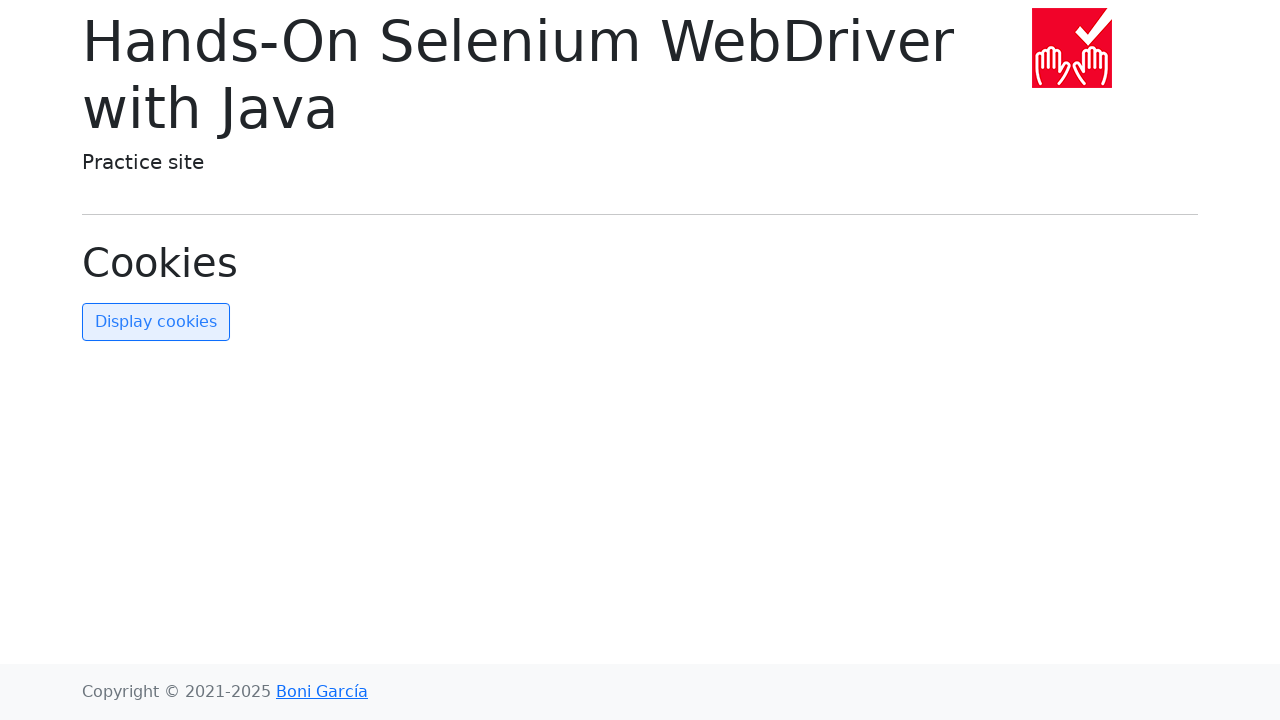

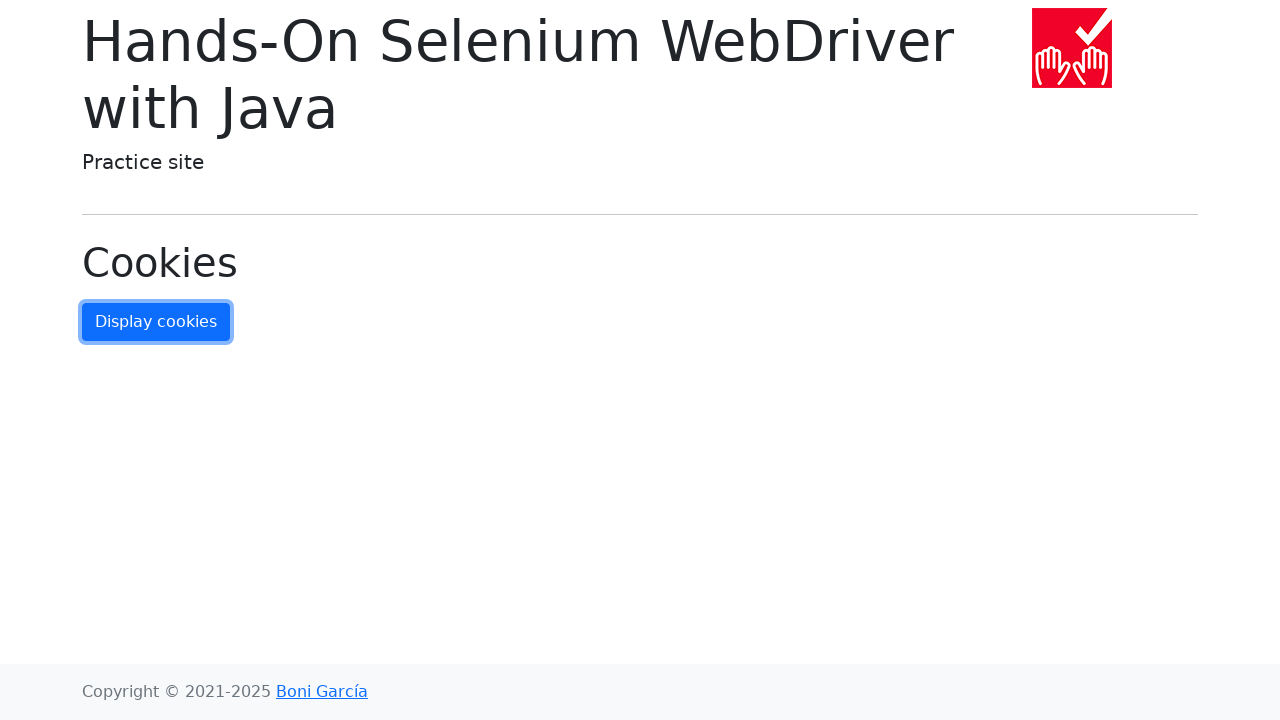